Tests footer navigation by counting links in different sections of the page and opening all links in the left column of the footer in new tabs to verify they work correctly

Starting URL: https://www.rahulshettyacademy.com/AutomationPractice/

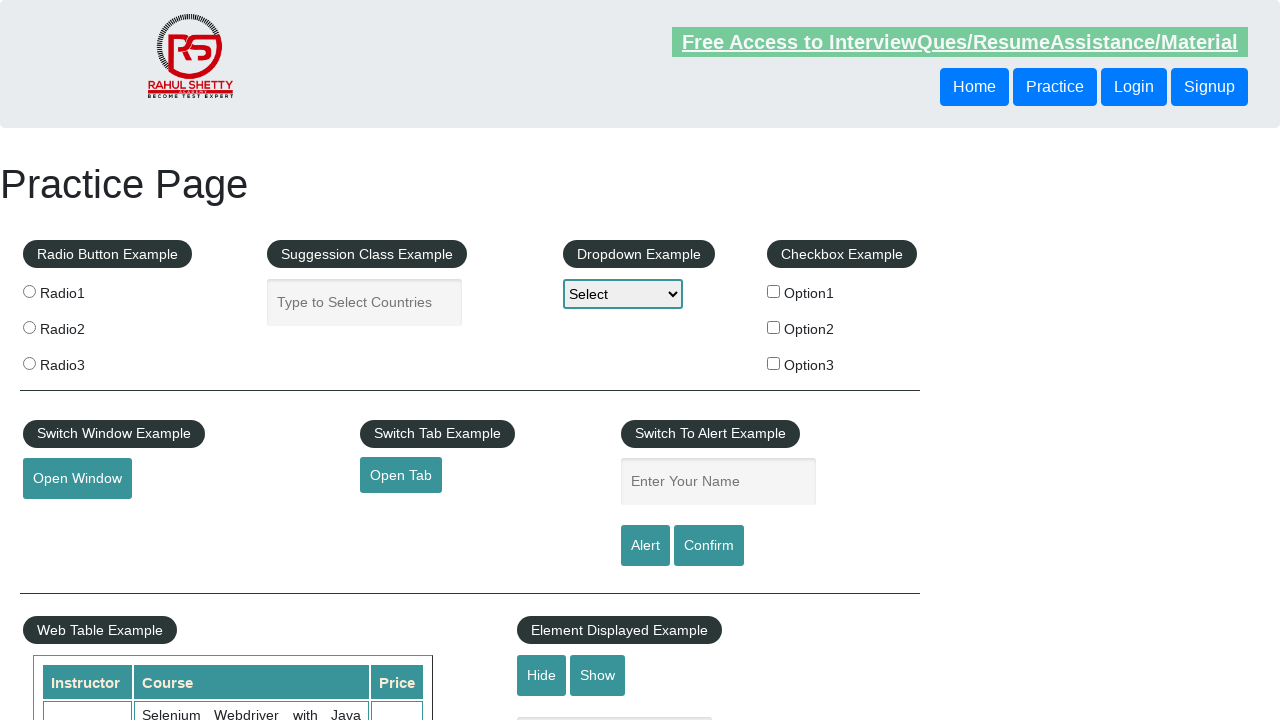

Located all links on the page - found 27 total links
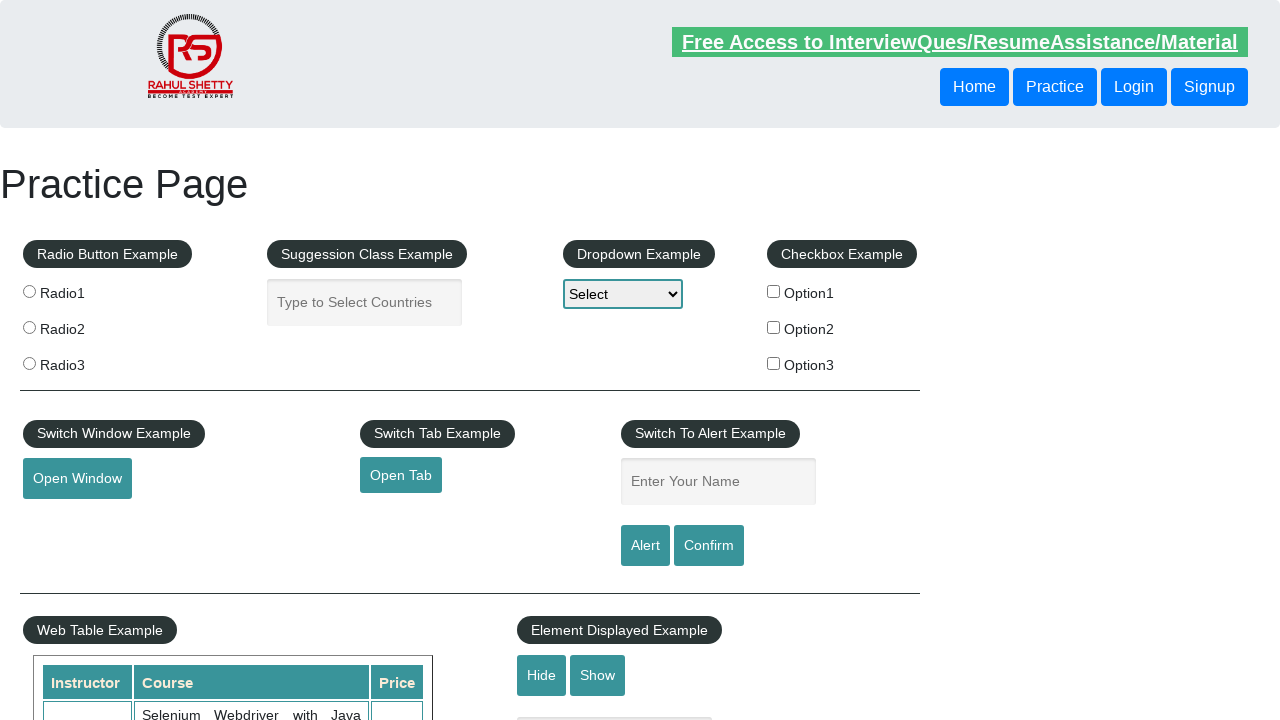

Located footer section with ID 'gf-BIG'
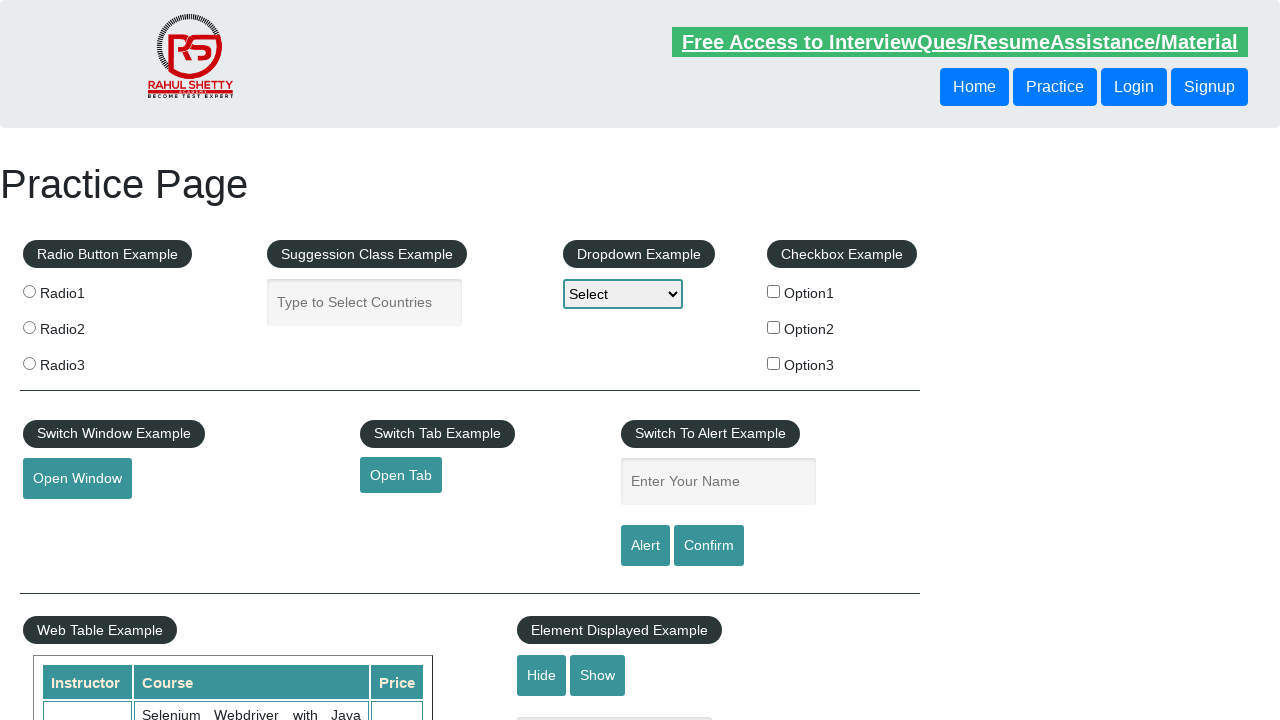

Located all links in footer section - found 20 footer links
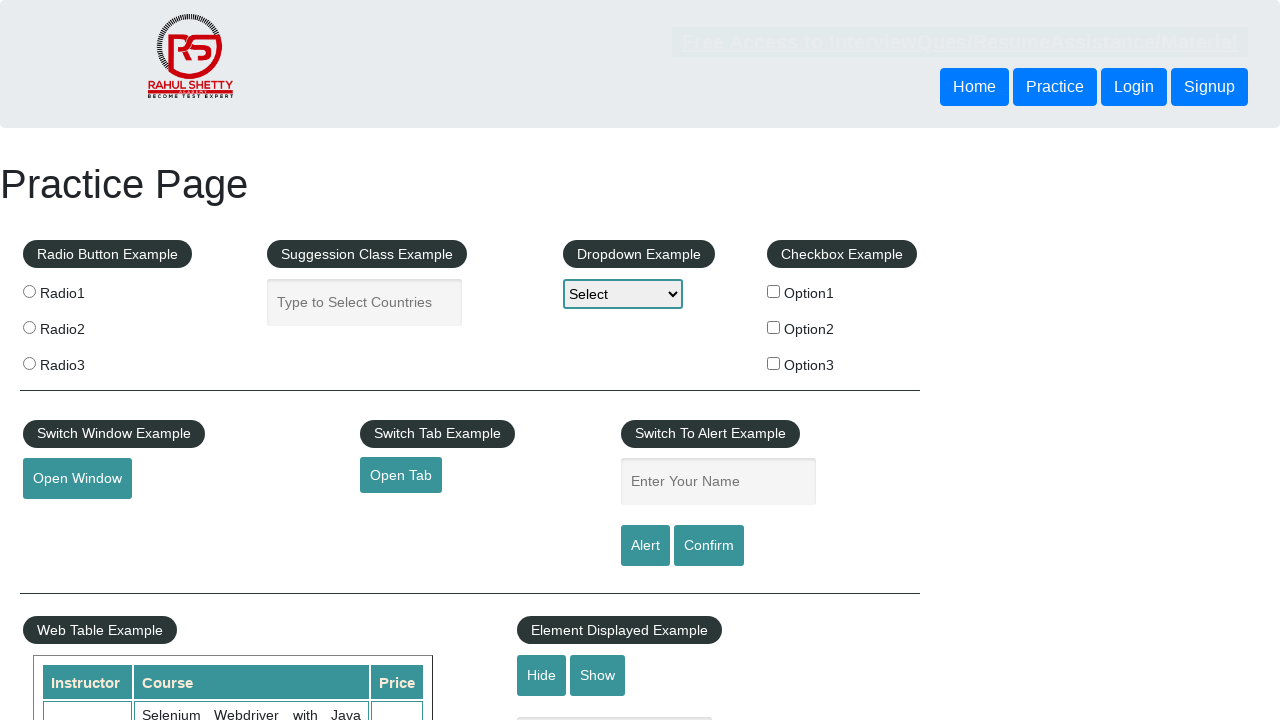

Located left column of the footer
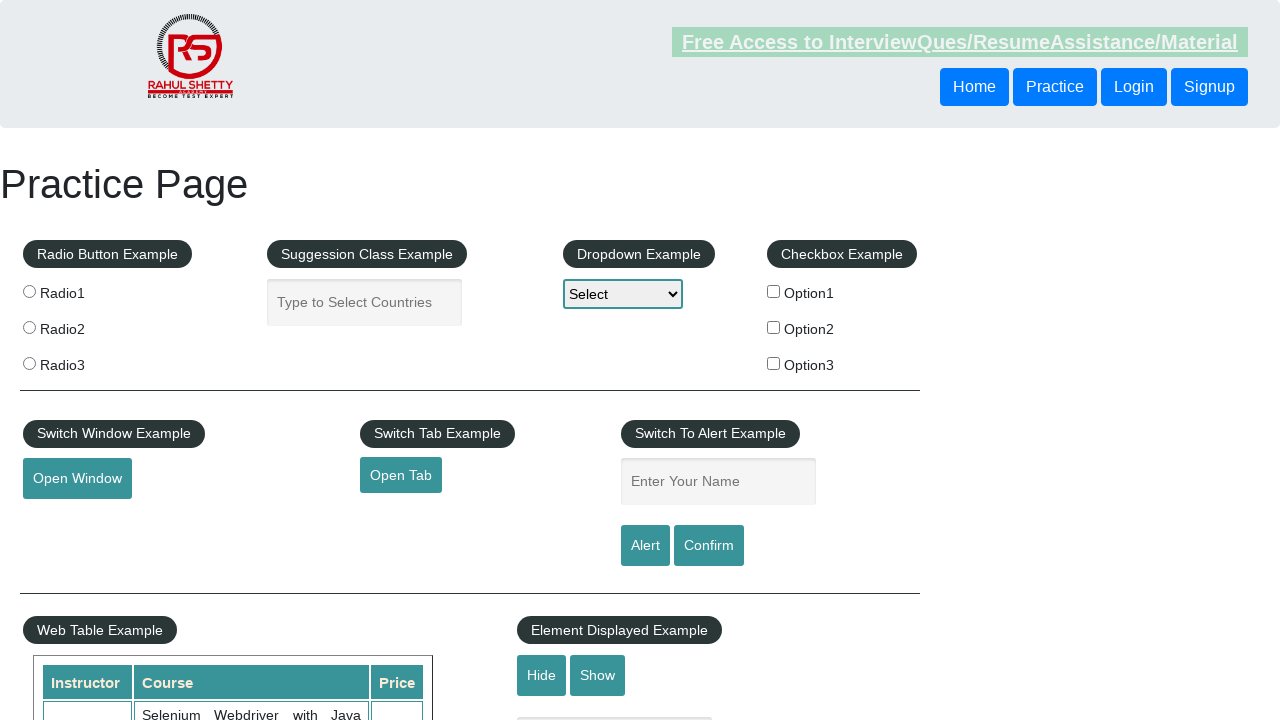

Located all links in left column - found 5 links
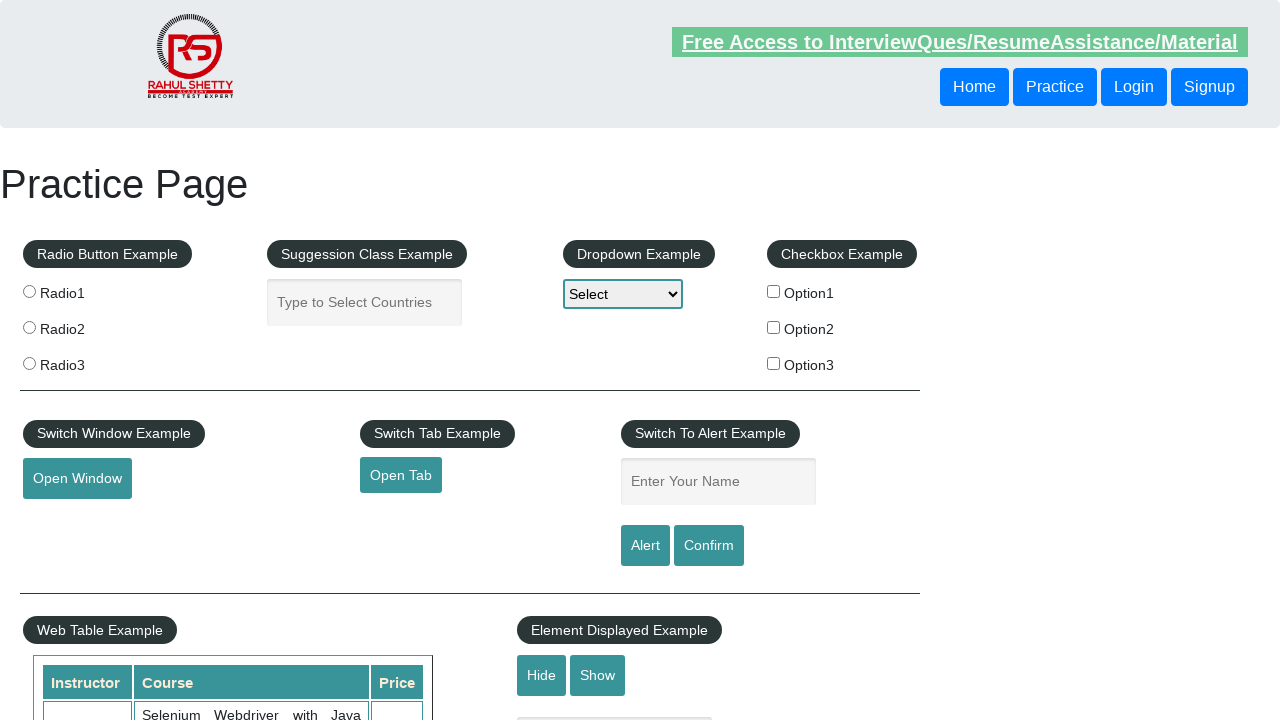

Opened footer left column link 1 in a new tab using Ctrl+Click at (68, 520) on xpath=//*[@id='gf-BIG']/table/tbody/tr/td[1] >> a >> nth=1
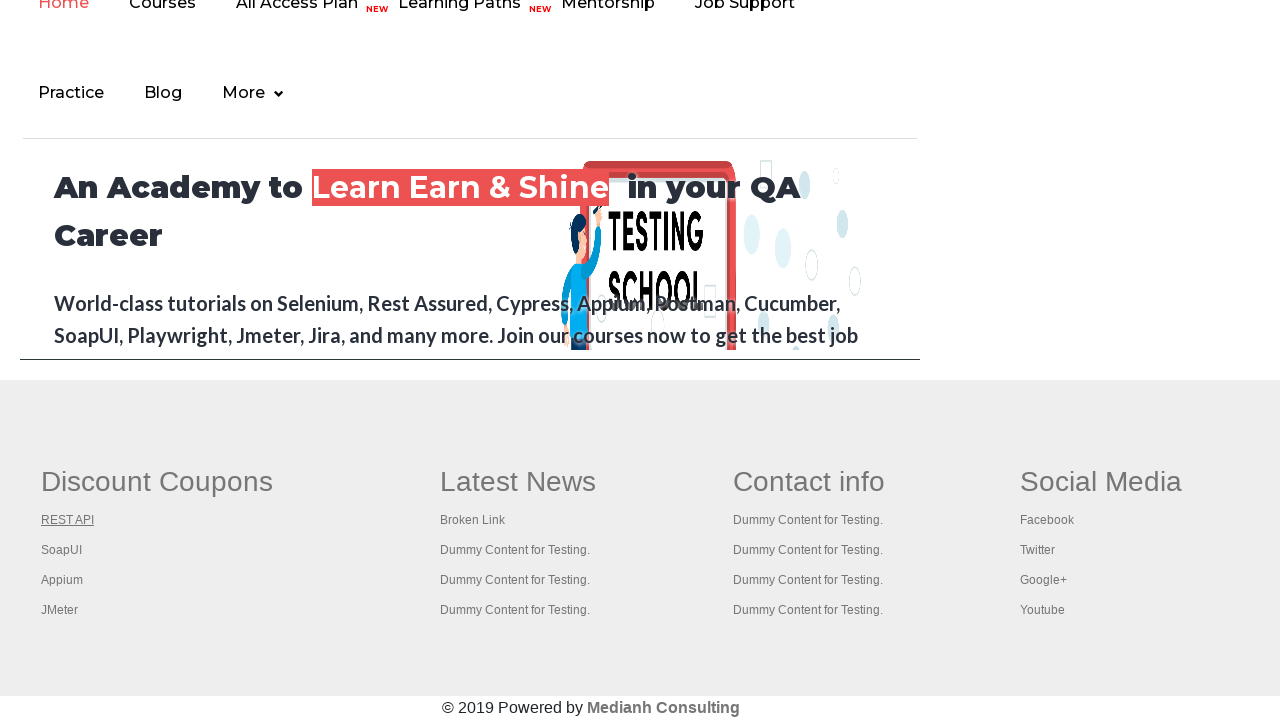

Waited 5 seconds for link 1 to load
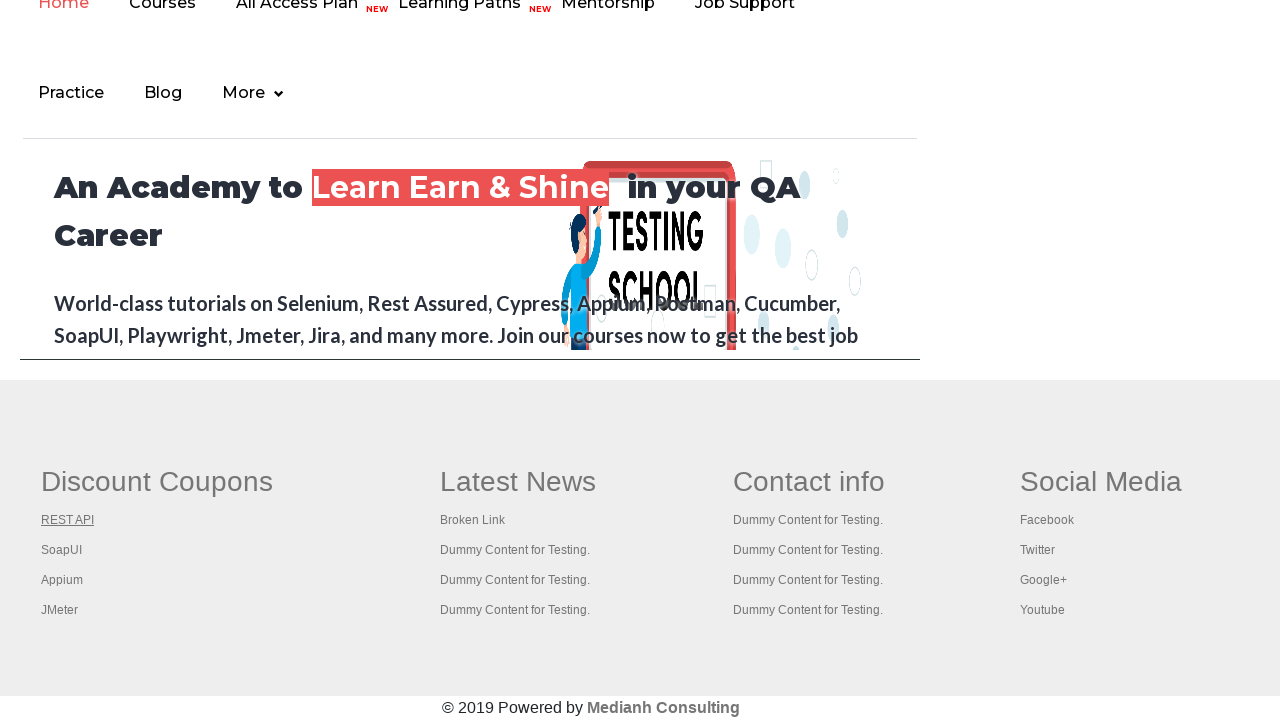

Opened footer left column link 2 in a new tab using Ctrl+Click at (62, 550) on xpath=//*[@id='gf-BIG']/table/tbody/tr/td[1] >> a >> nth=2
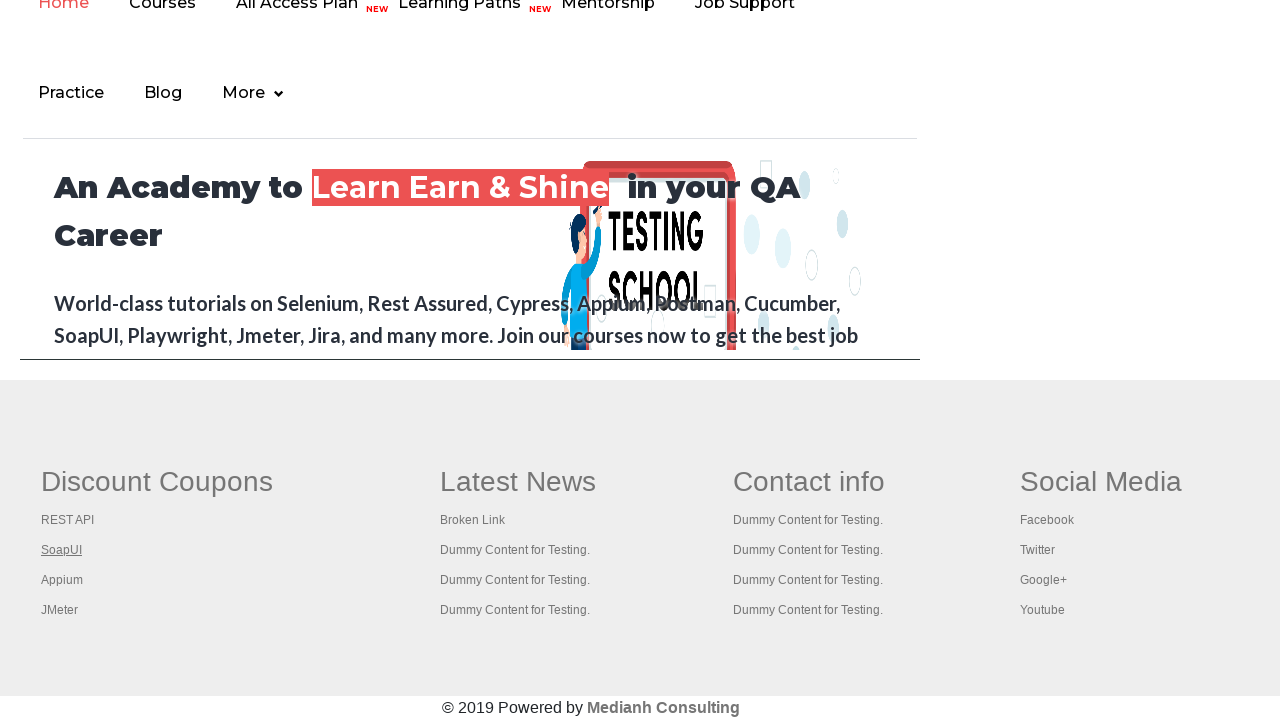

Waited 5 seconds for link 2 to load
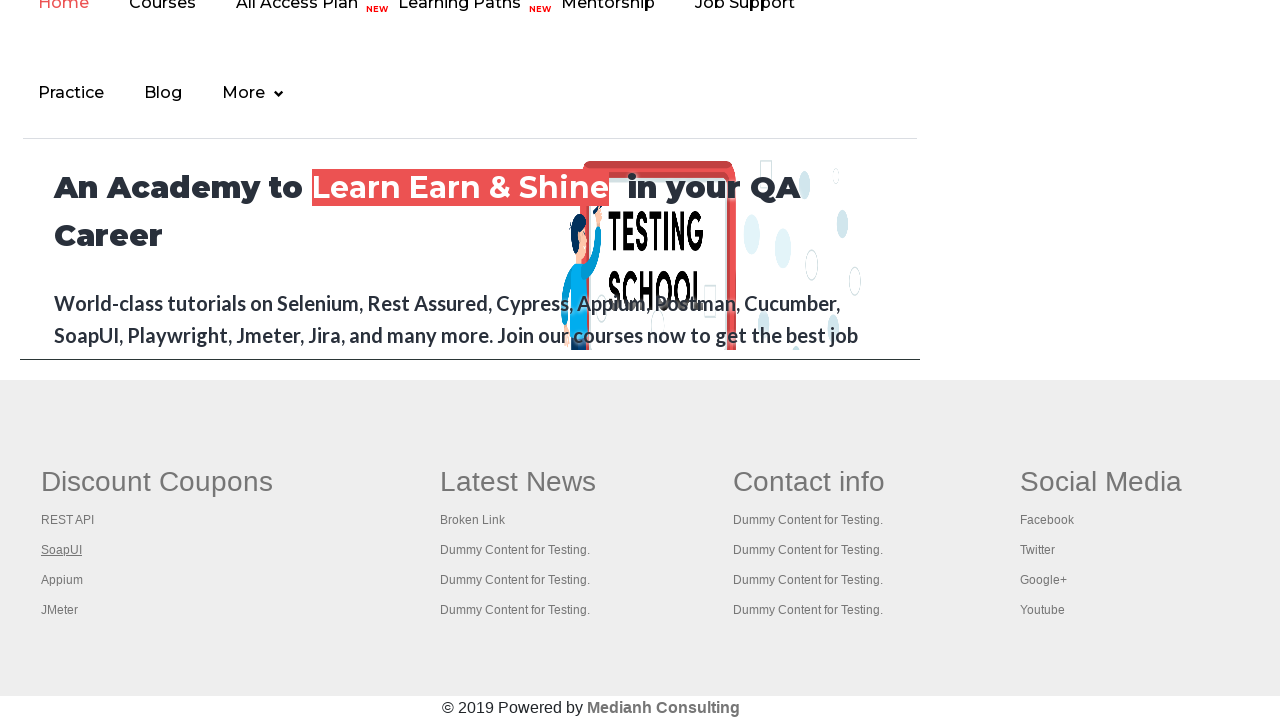

Opened footer left column link 3 in a new tab using Ctrl+Click at (62, 580) on xpath=//*[@id='gf-BIG']/table/tbody/tr/td[1] >> a >> nth=3
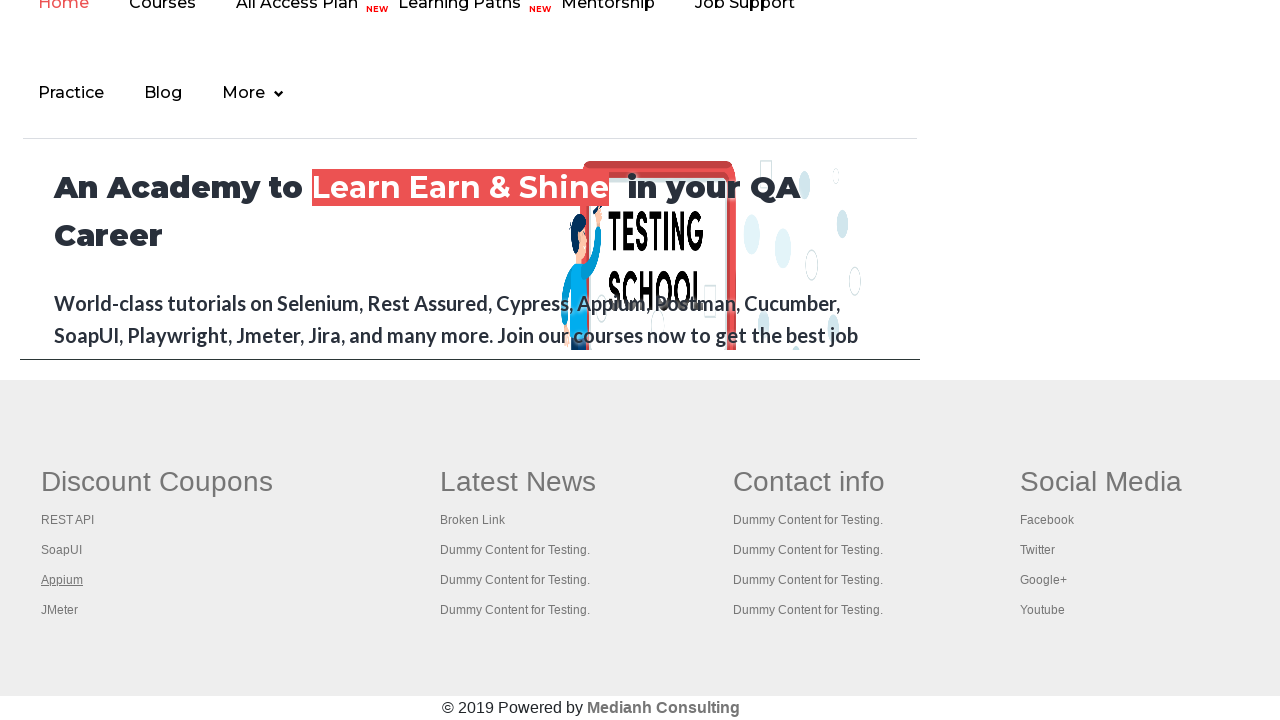

Waited 5 seconds for link 3 to load
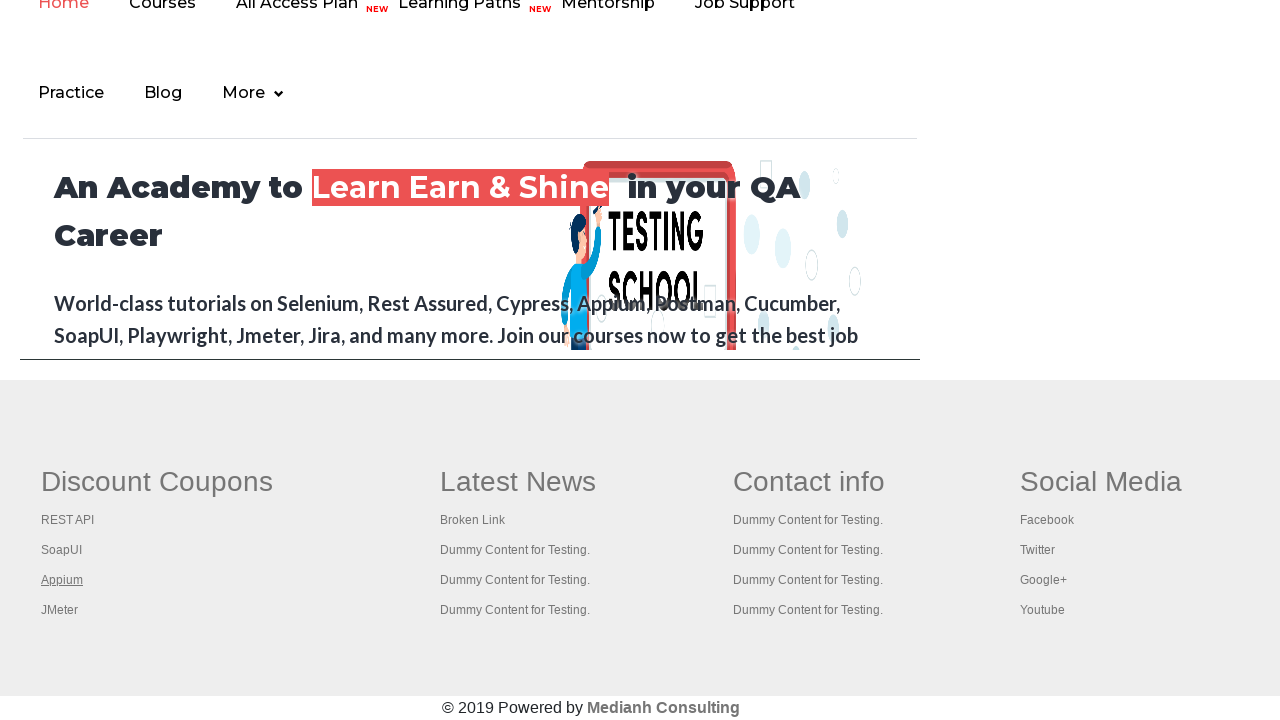

Opened footer left column link 4 in a new tab using Ctrl+Click at (60, 610) on xpath=//*[@id='gf-BIG']/table/tbody/tr/td[1] >> a >> nth=4
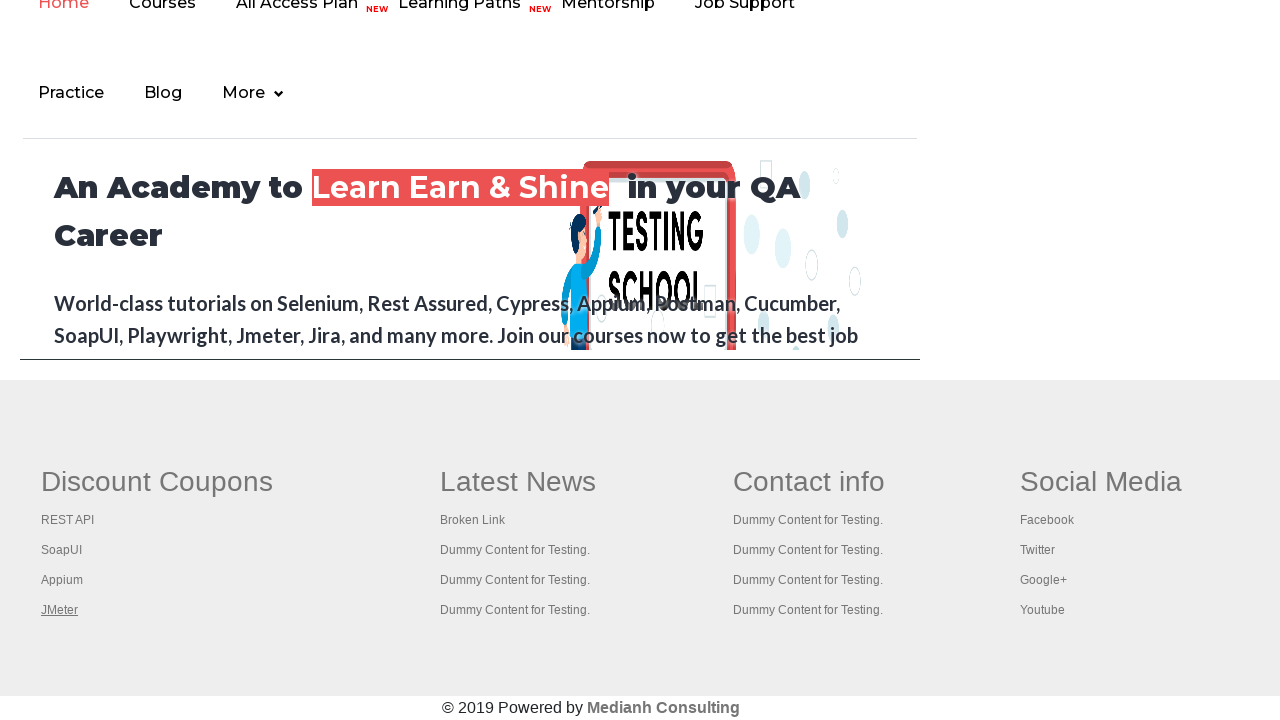

Waited 5 seconds for link 4 to load
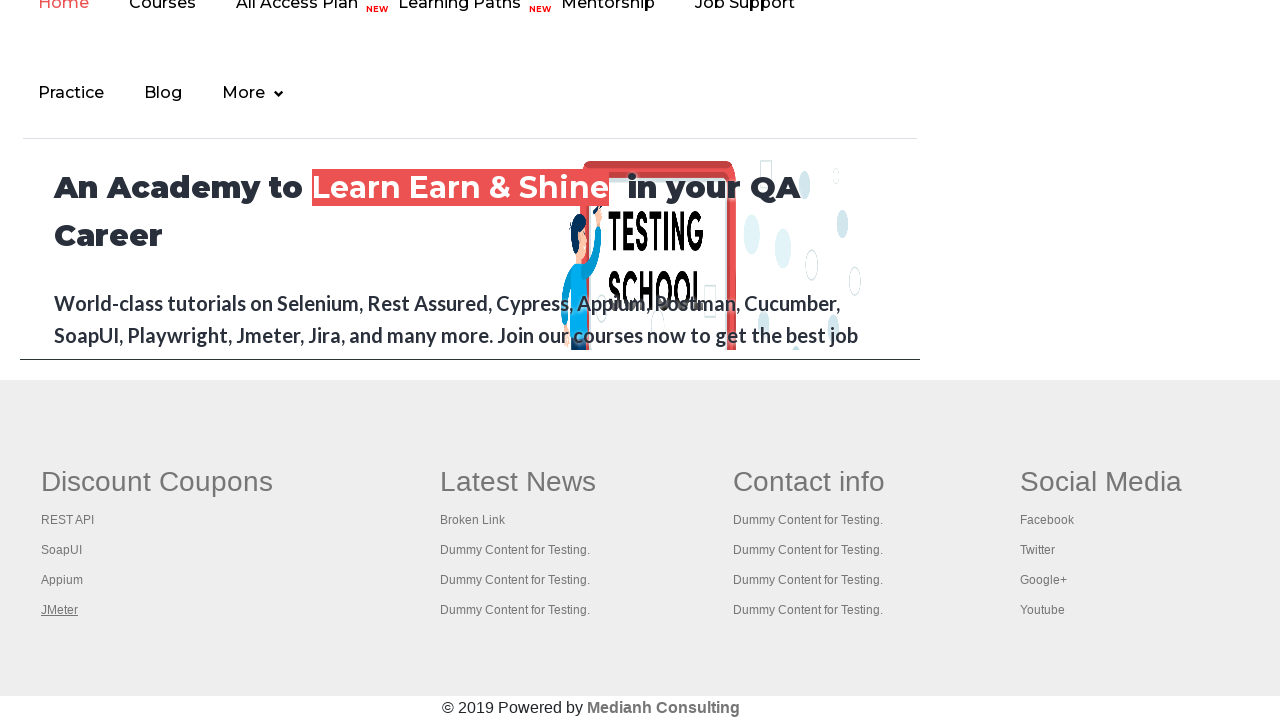

Retrieved all open pages/tabs - found 5 pages total
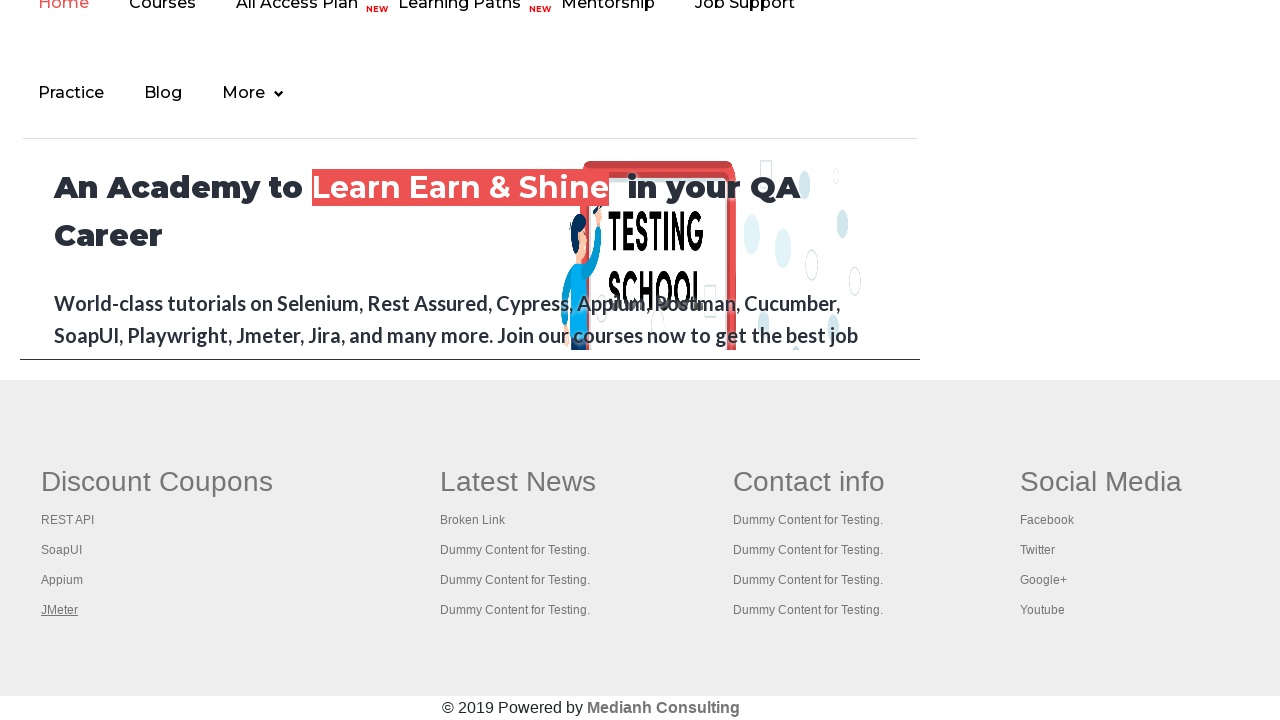

Printed page title: 'Practice Page'
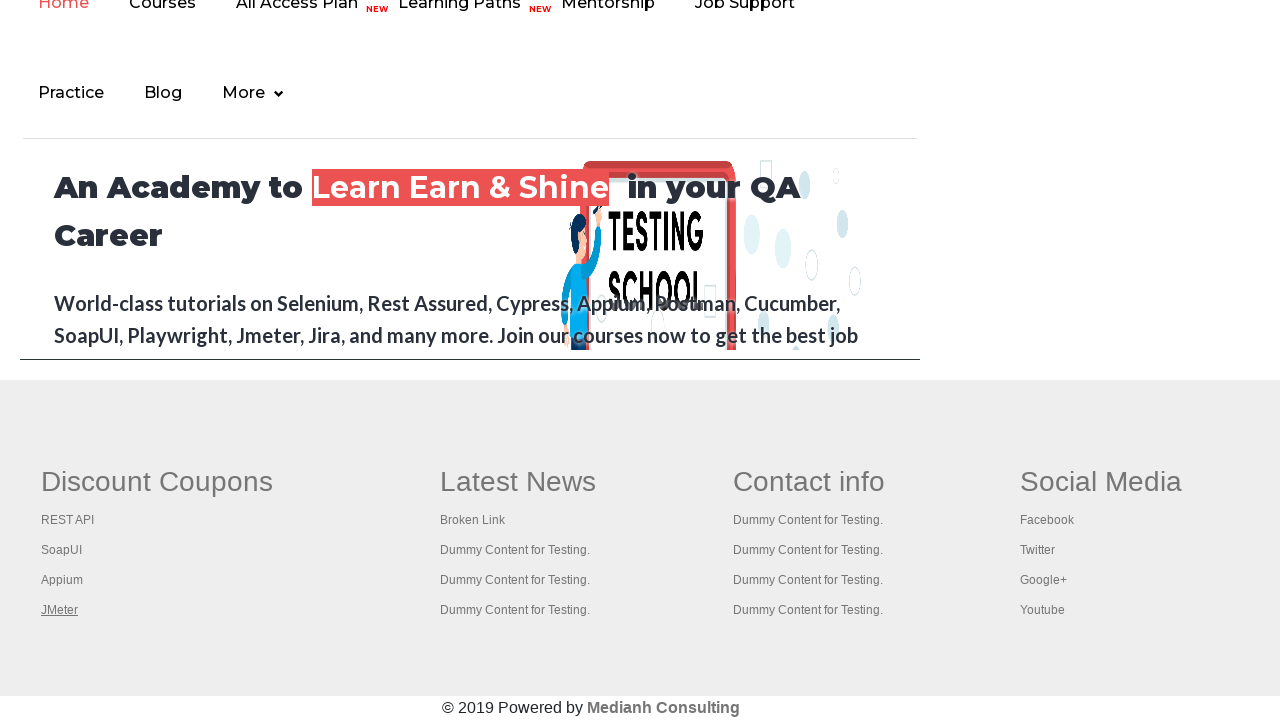

Printed page title: 'REST API Tutorial'
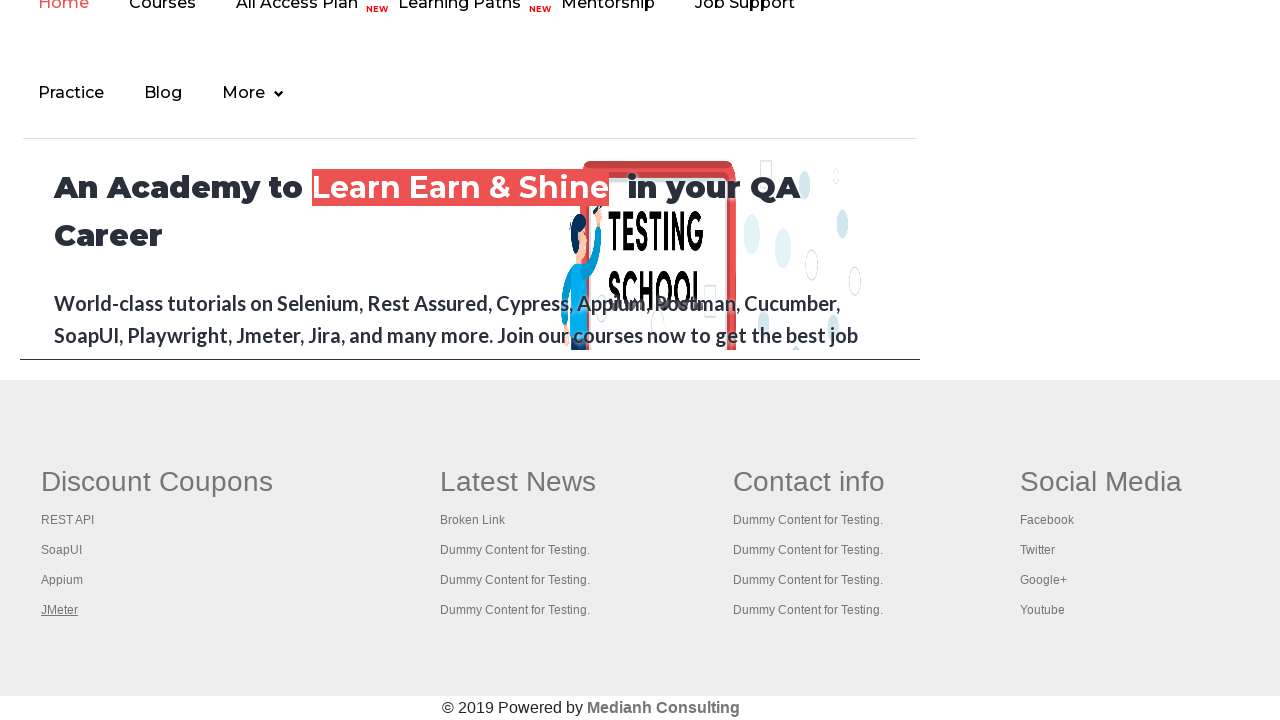

Printed page title: 'The World’s Most Popular API Testing Tool | SoapUI'
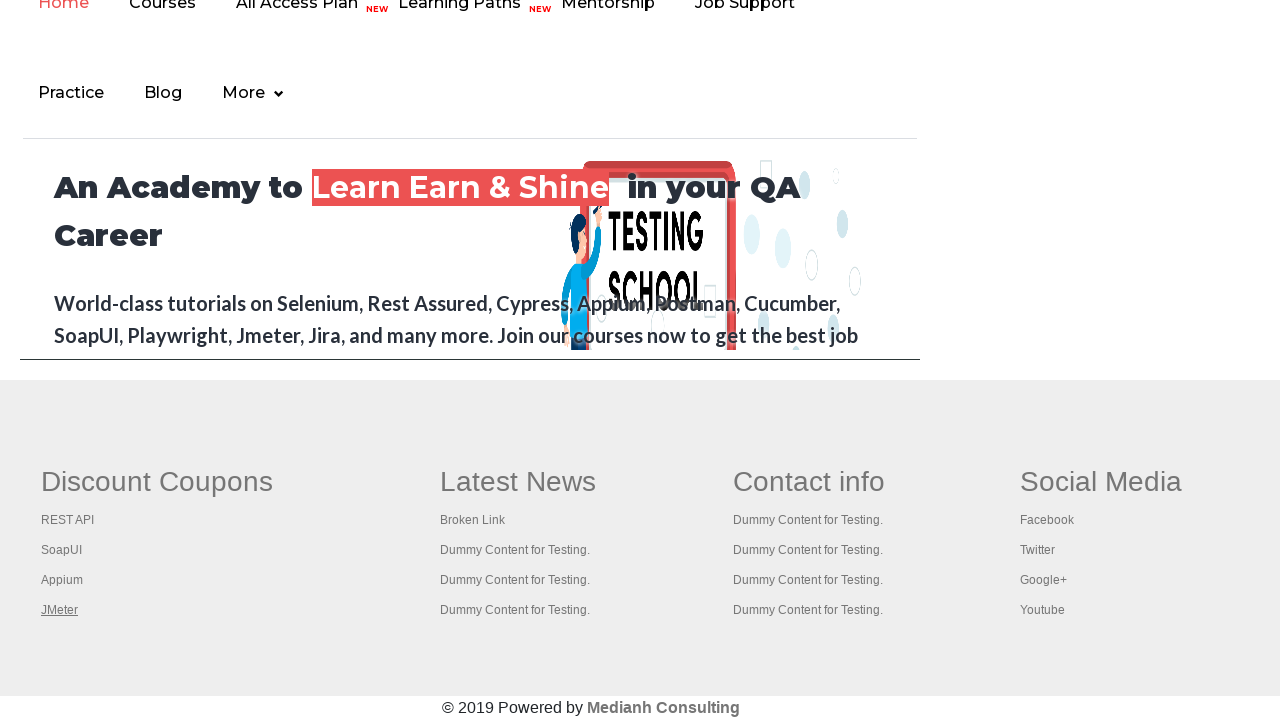

Printed page title: 'Appium tutorial for Mobile Apps testing | RahulShetty Academy | Rahul'
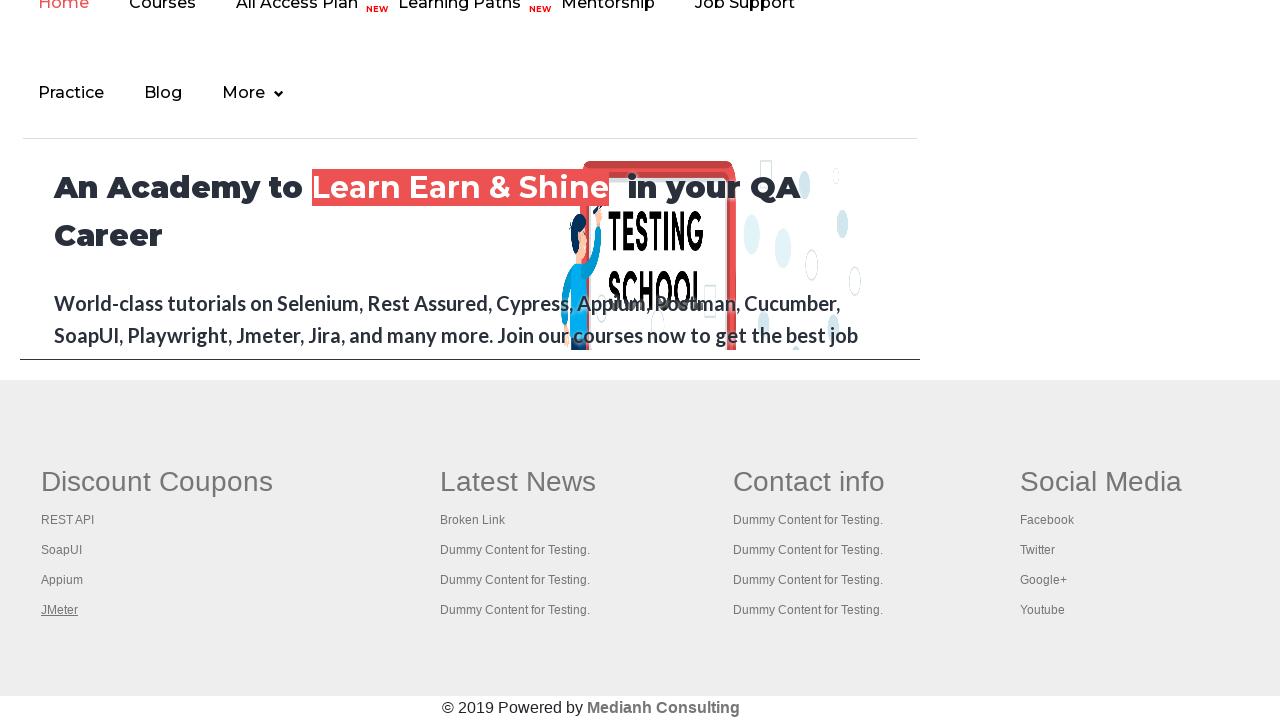

Printed page title: 'Apache JMeter - Apache JMeter™'
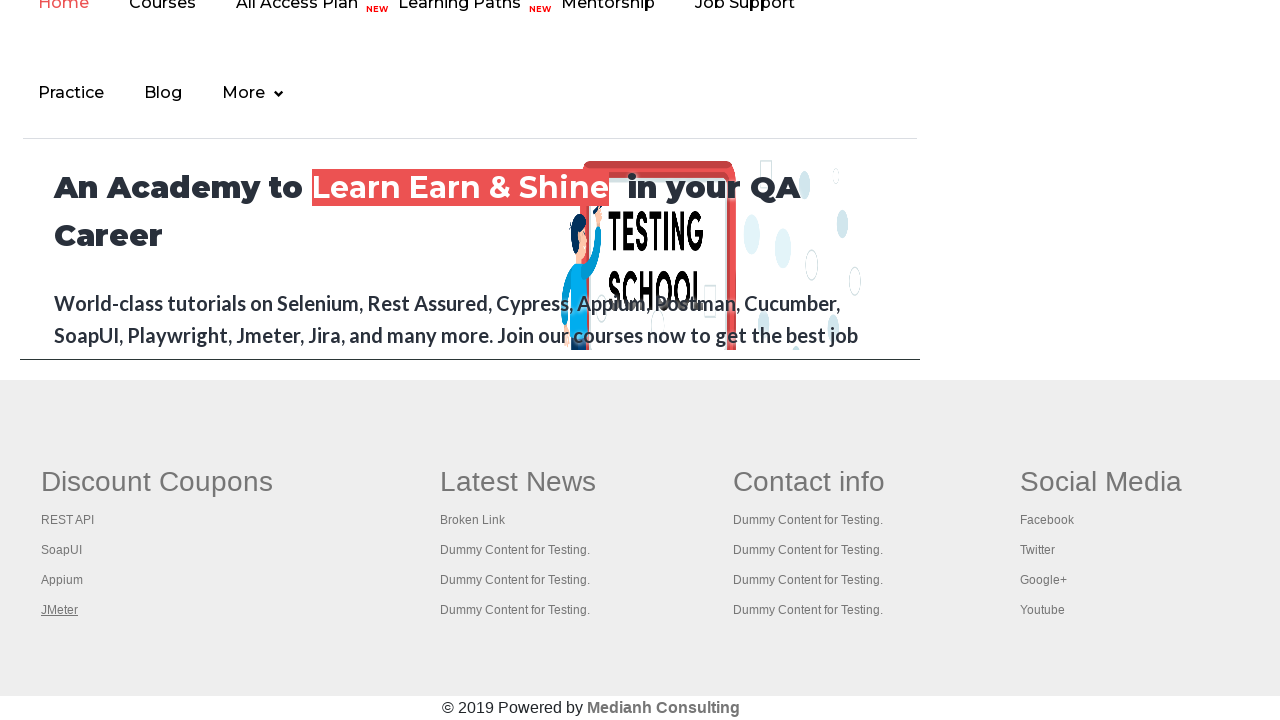

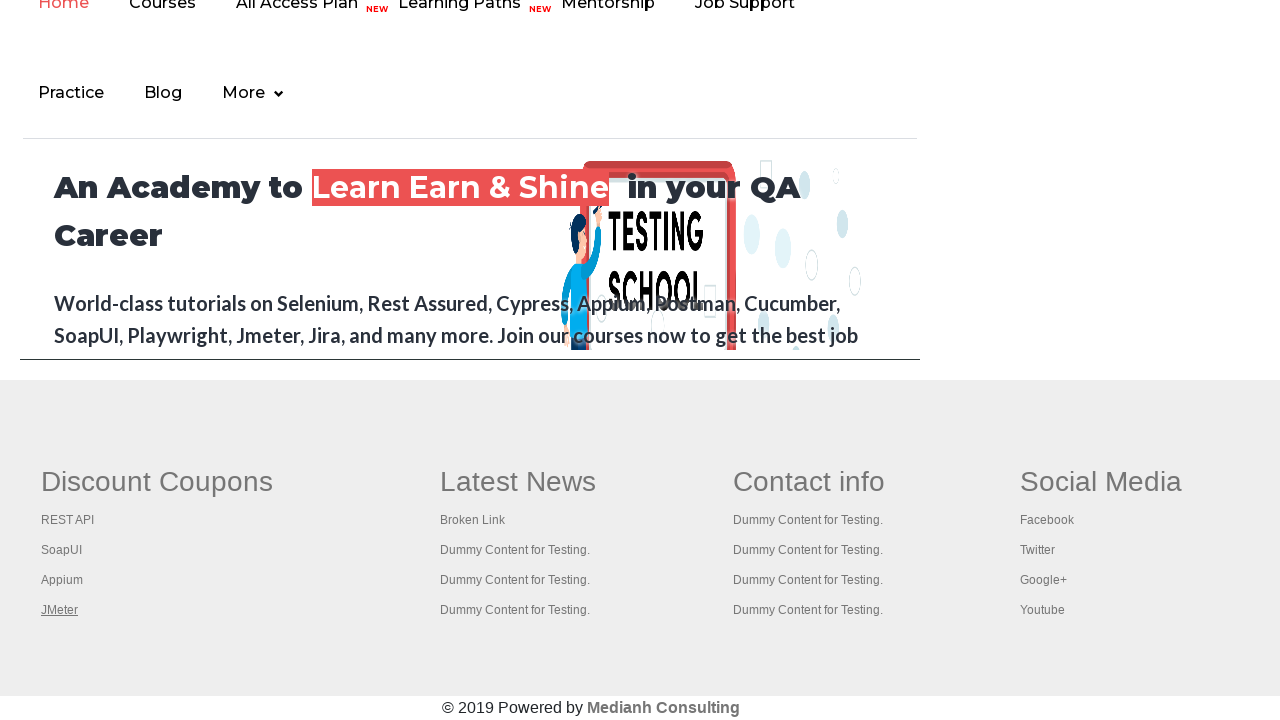